Tests iframe handling by switching into an iframe containing a TinyMCE editor, verifying content is displayed inside the iframe, then switching back to the main page to verify the header text is displayed.

Starting URL: https://practice.cydeo.com/iframe

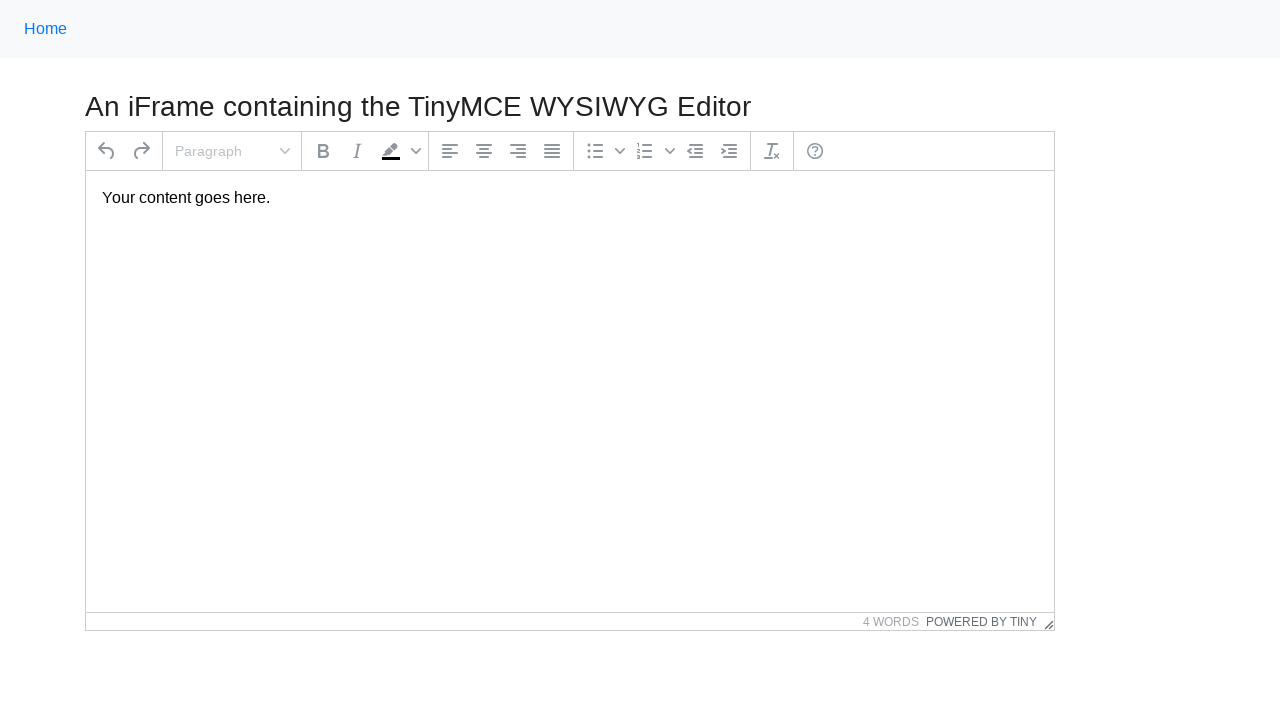

Navigated to iframe practice page
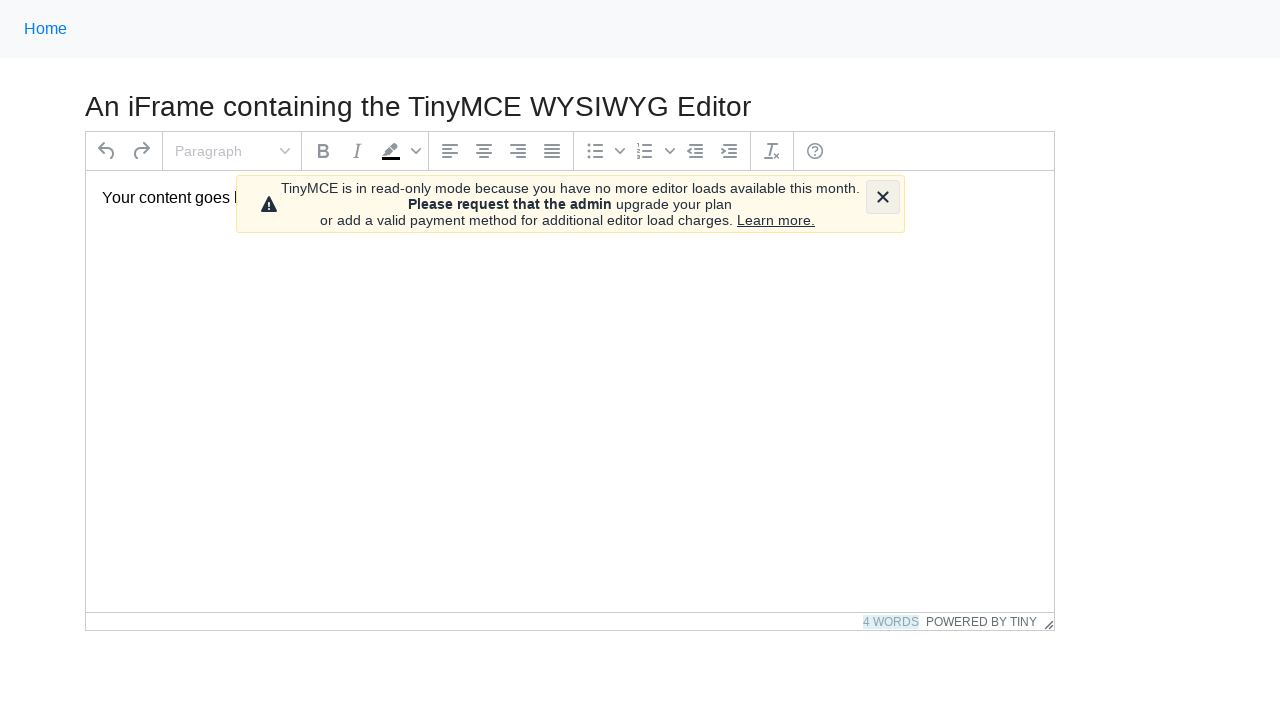

Located iframe with title 'Rich Text Area'
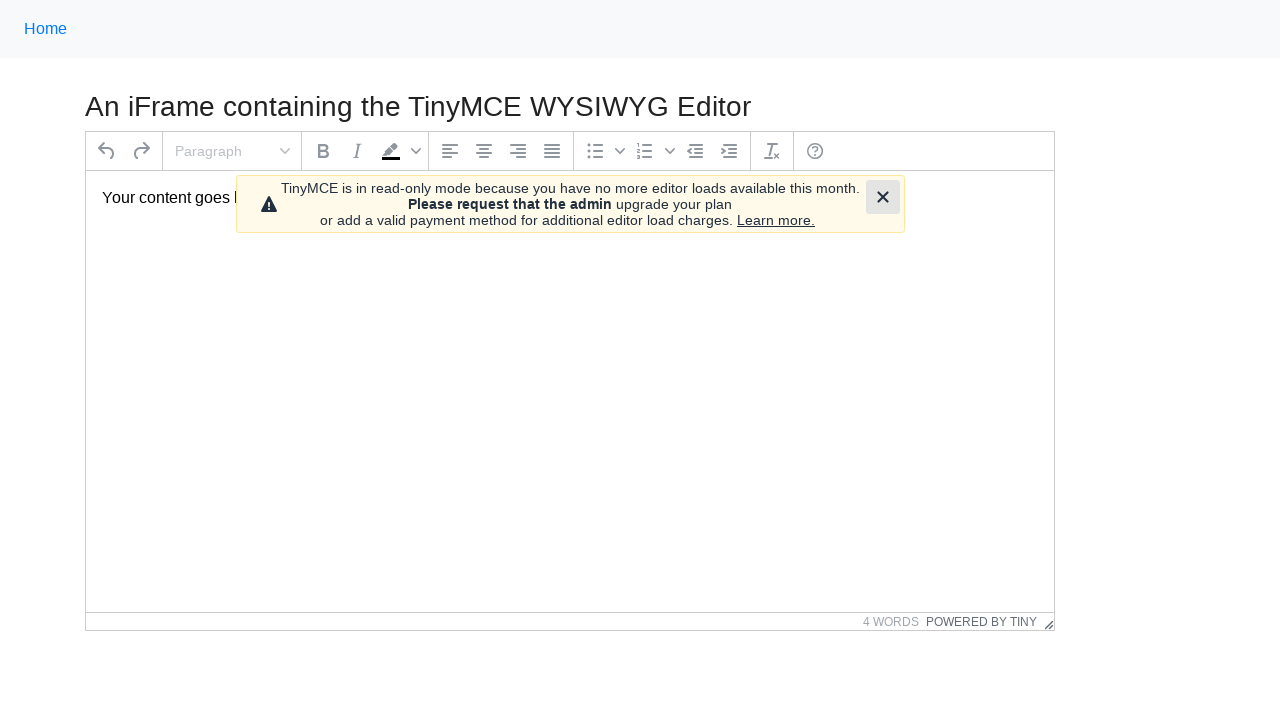

Located paragraph element inside iframe
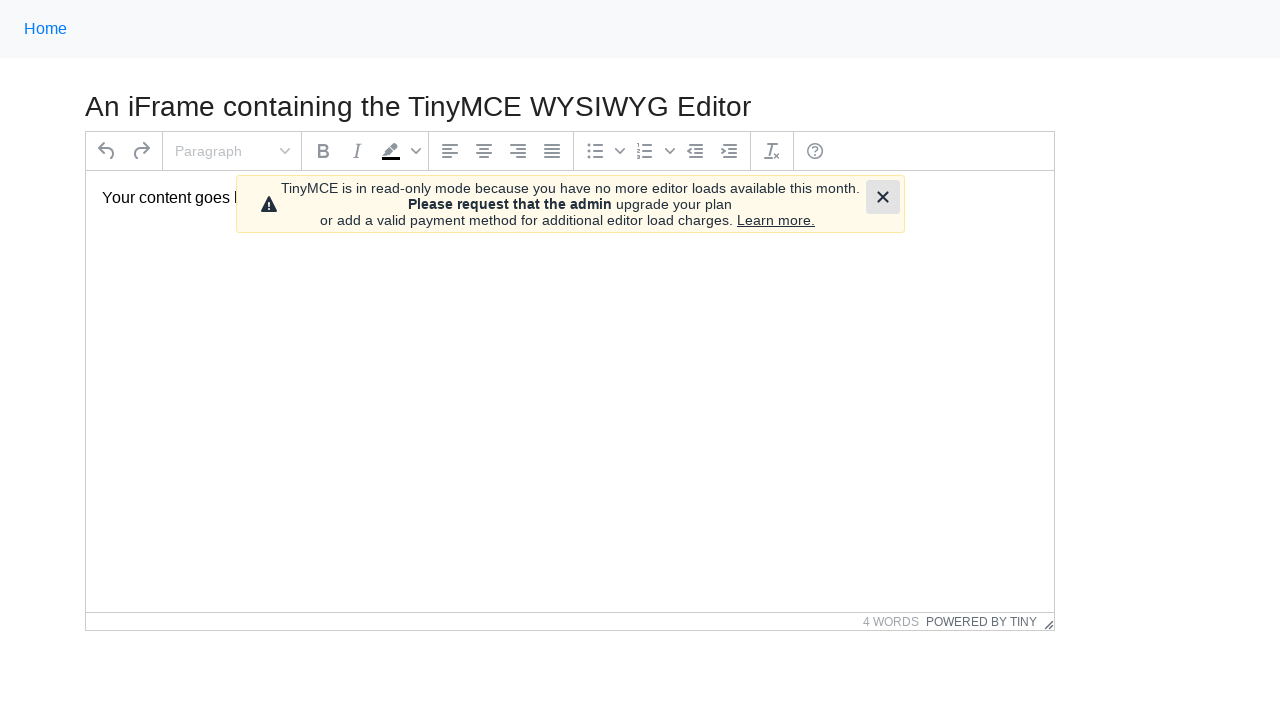

Verified content inside iframe is visible
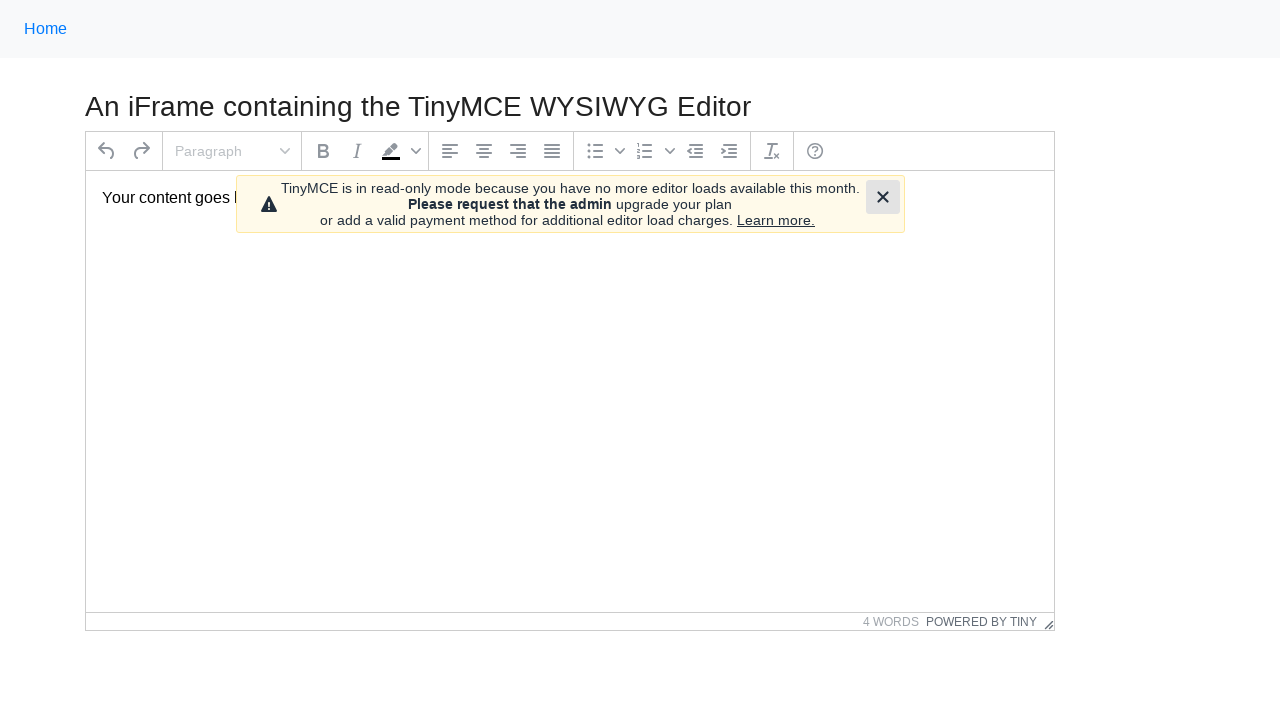

Located header element on main page
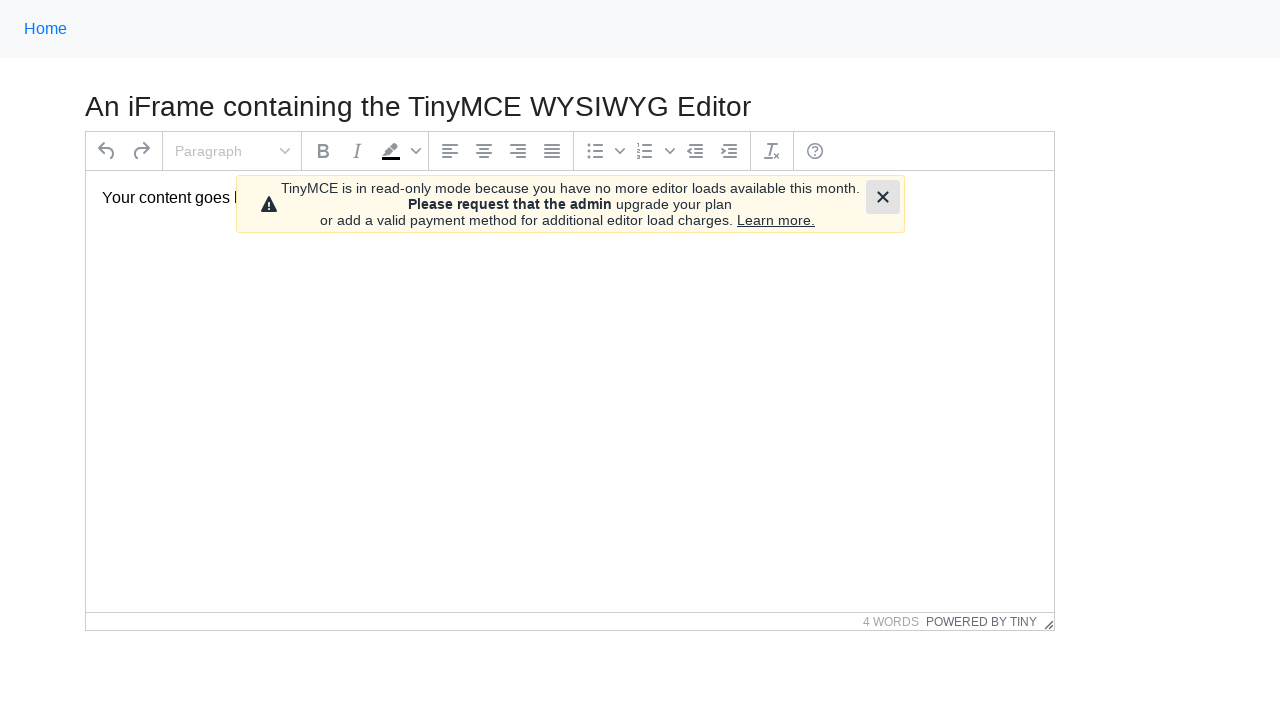

Verified header text on main page is visible
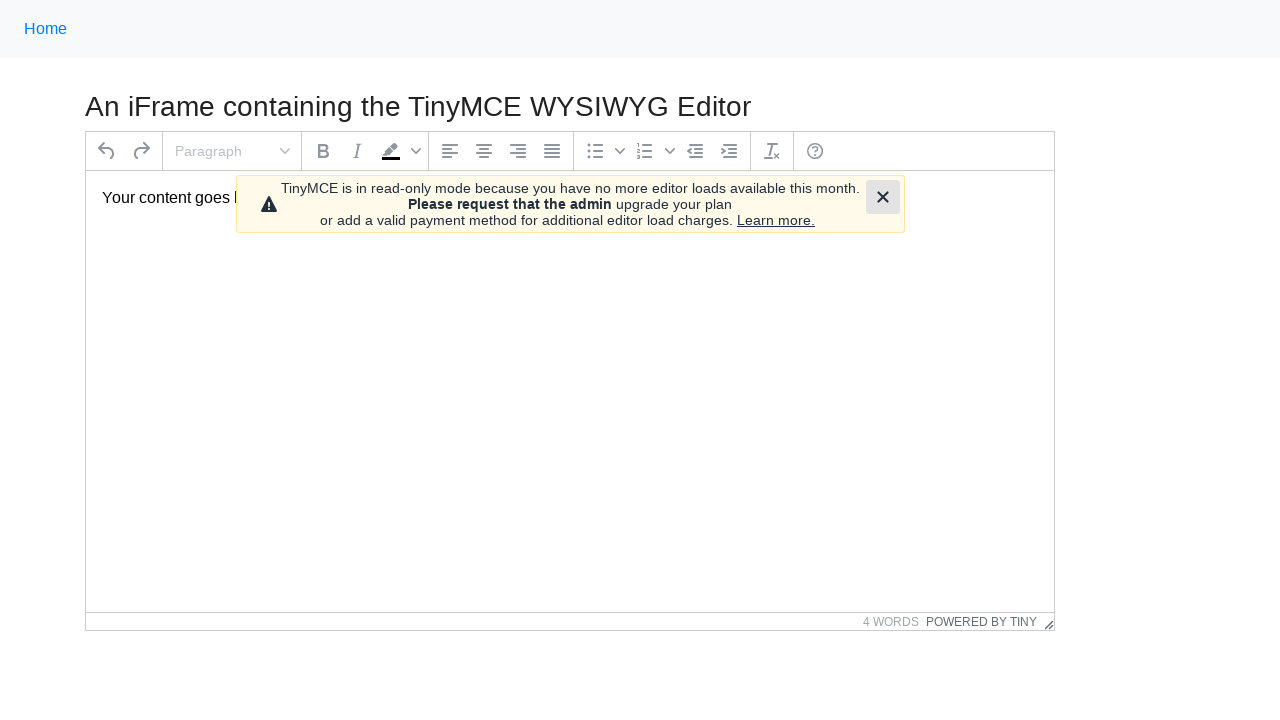

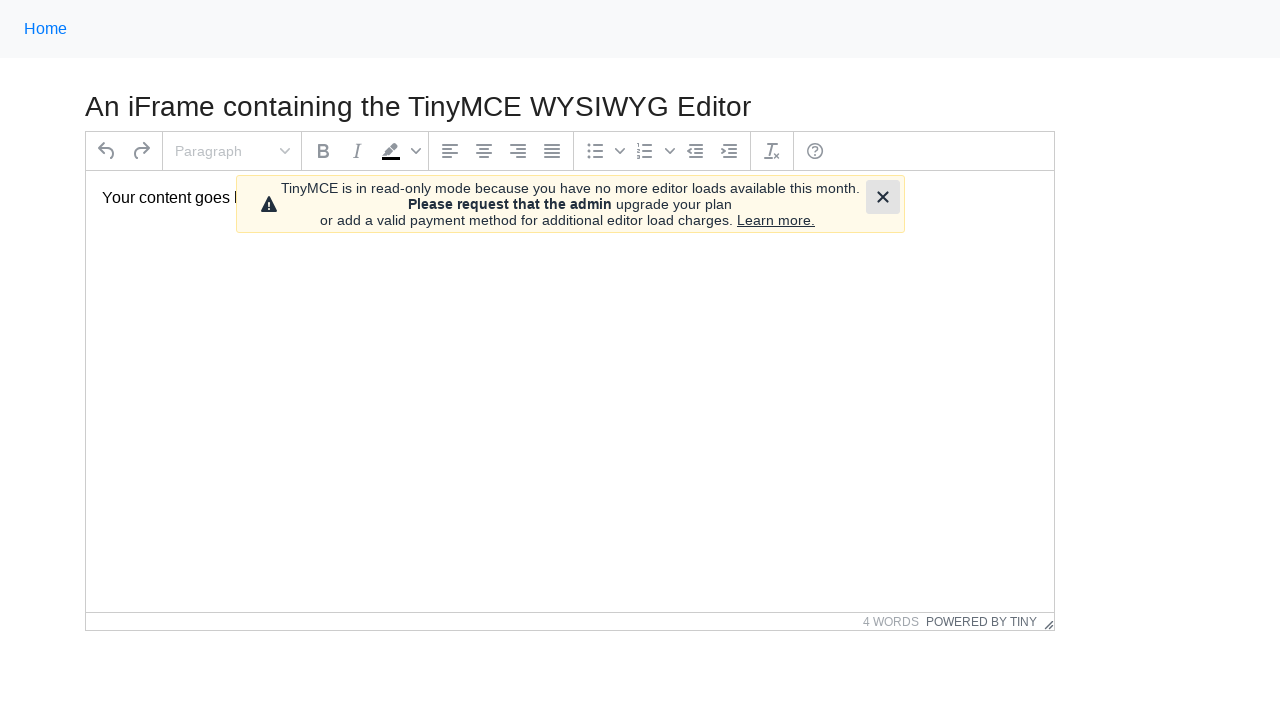